Tests dynamic element loading by clicking a start button and waiting for a welcome message to appear on the page

Starting URL: https://syntaxprojects.com/dynamic-elements-loading.php

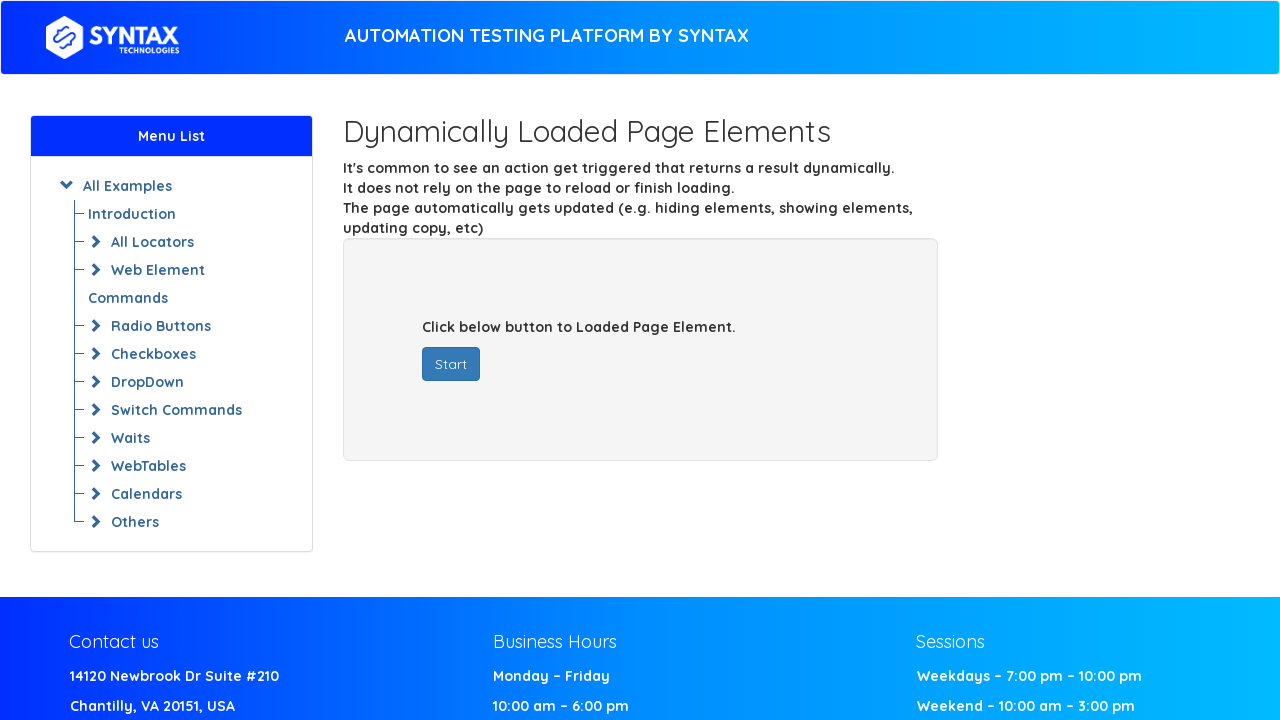

Clicked the start button to trigger dynamic element loading at (451, 364) on #startButton
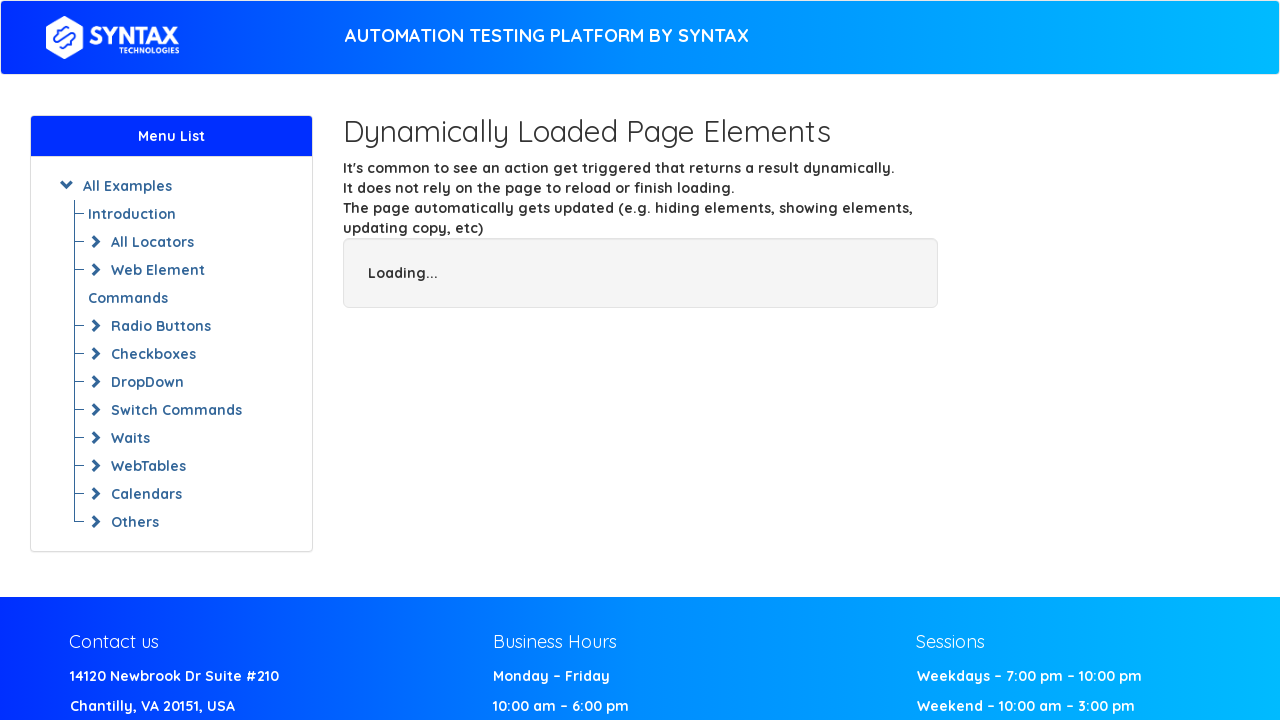

Waited for welcome message to appear
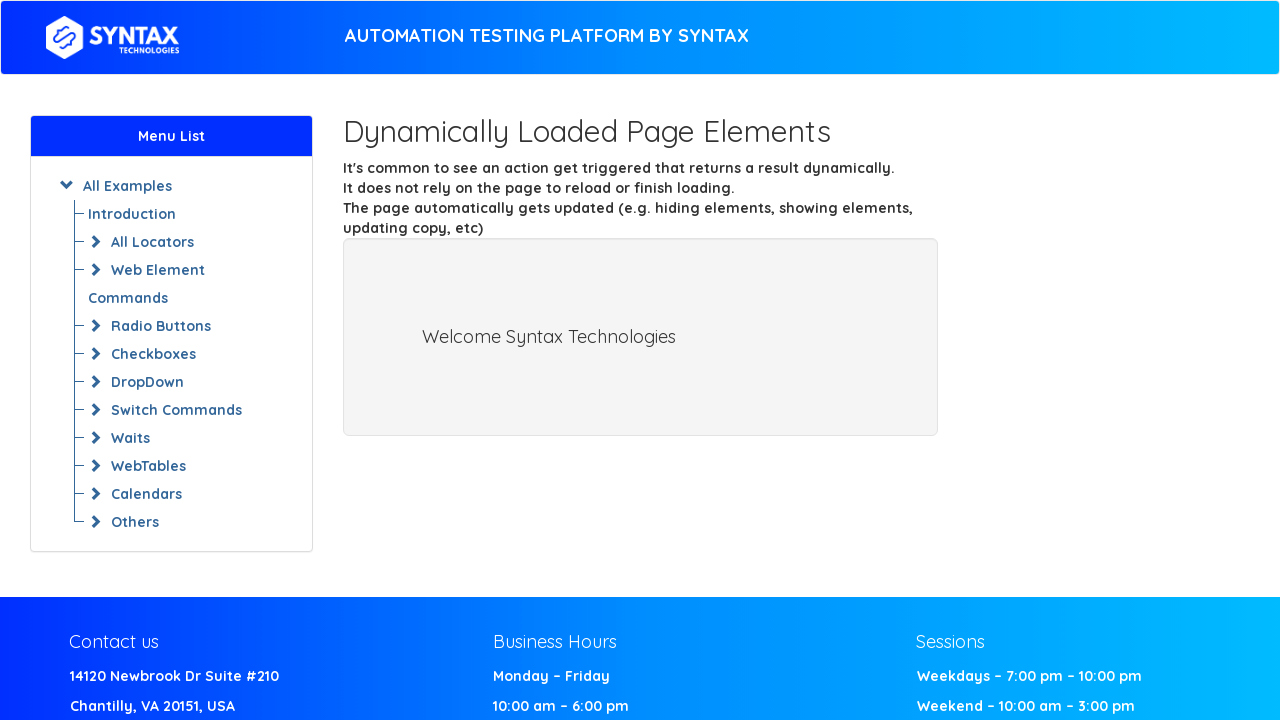

Located the welcome message element
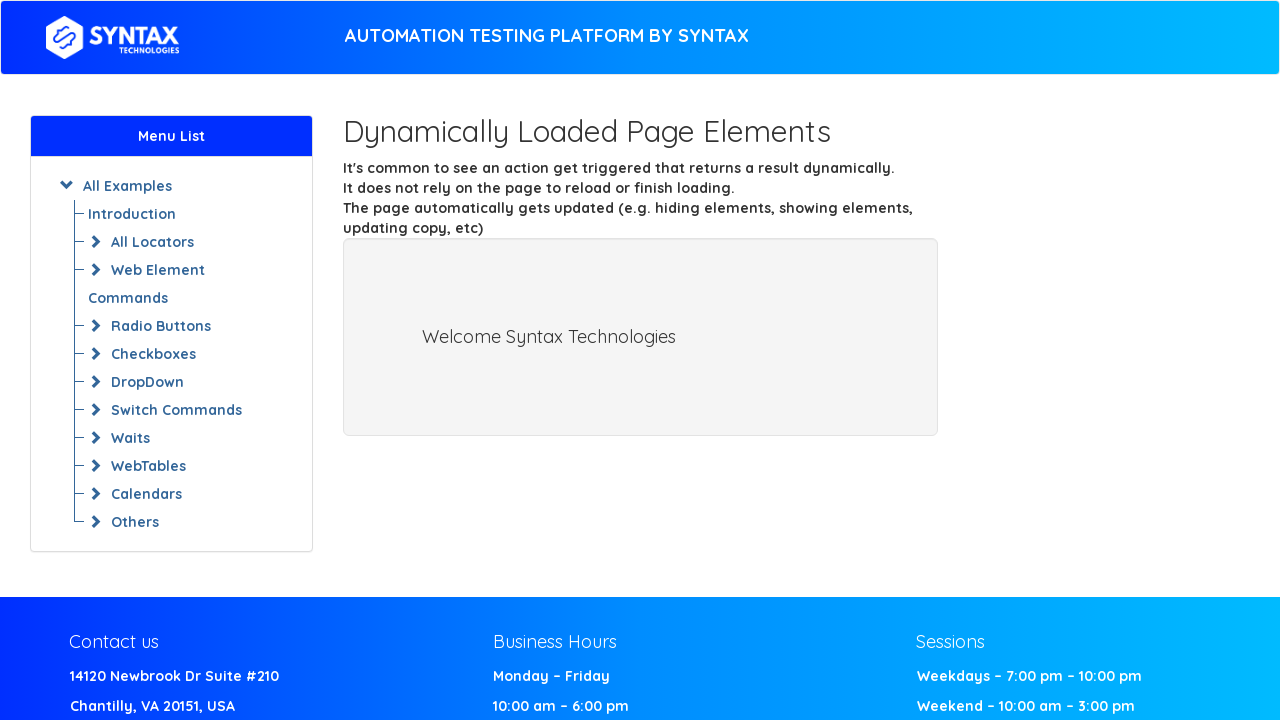

Verified welcome message is visible
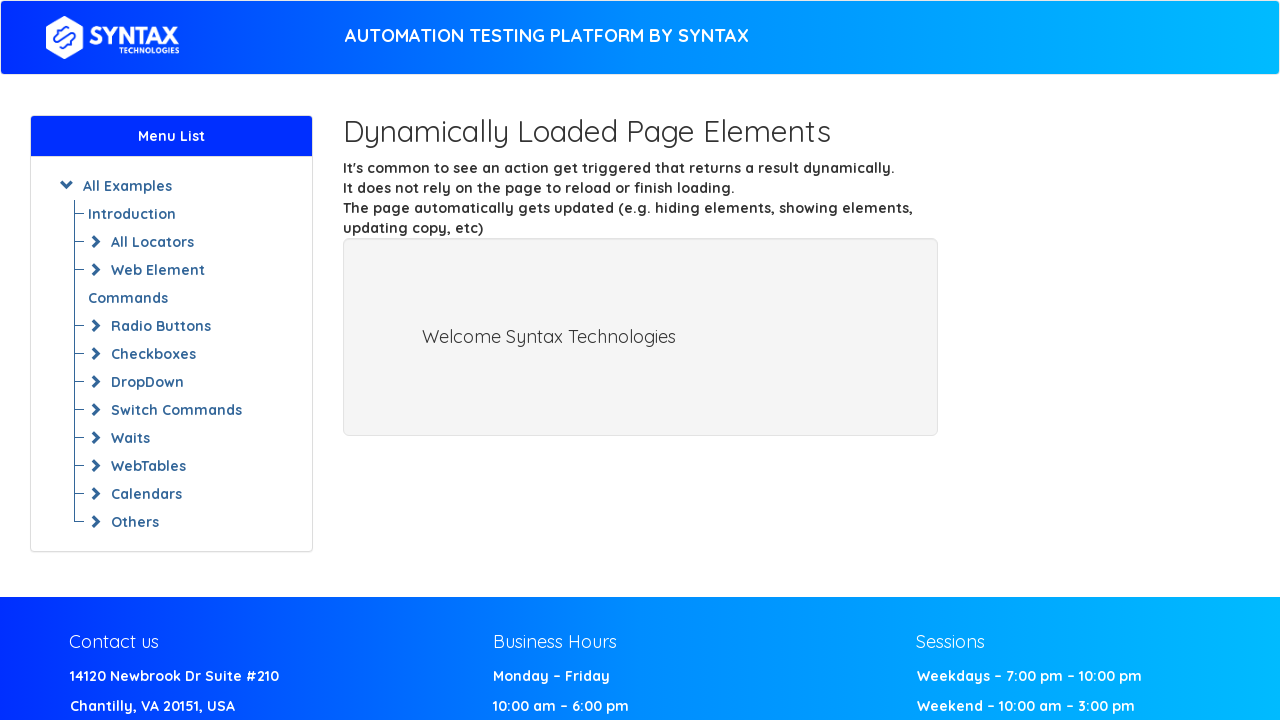

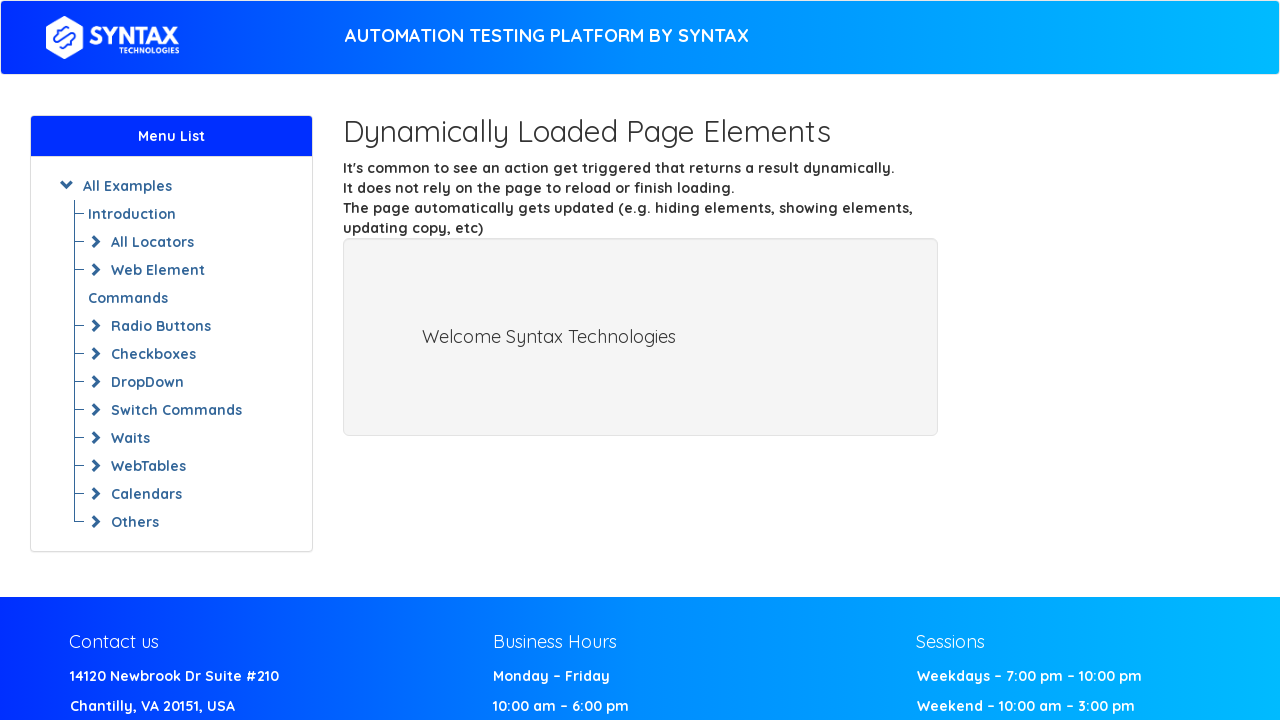